Tests scrolling down on the Selenium downloads page by executing JavaScript scroll commands

Starting URL: http://seleniumhq.org/download

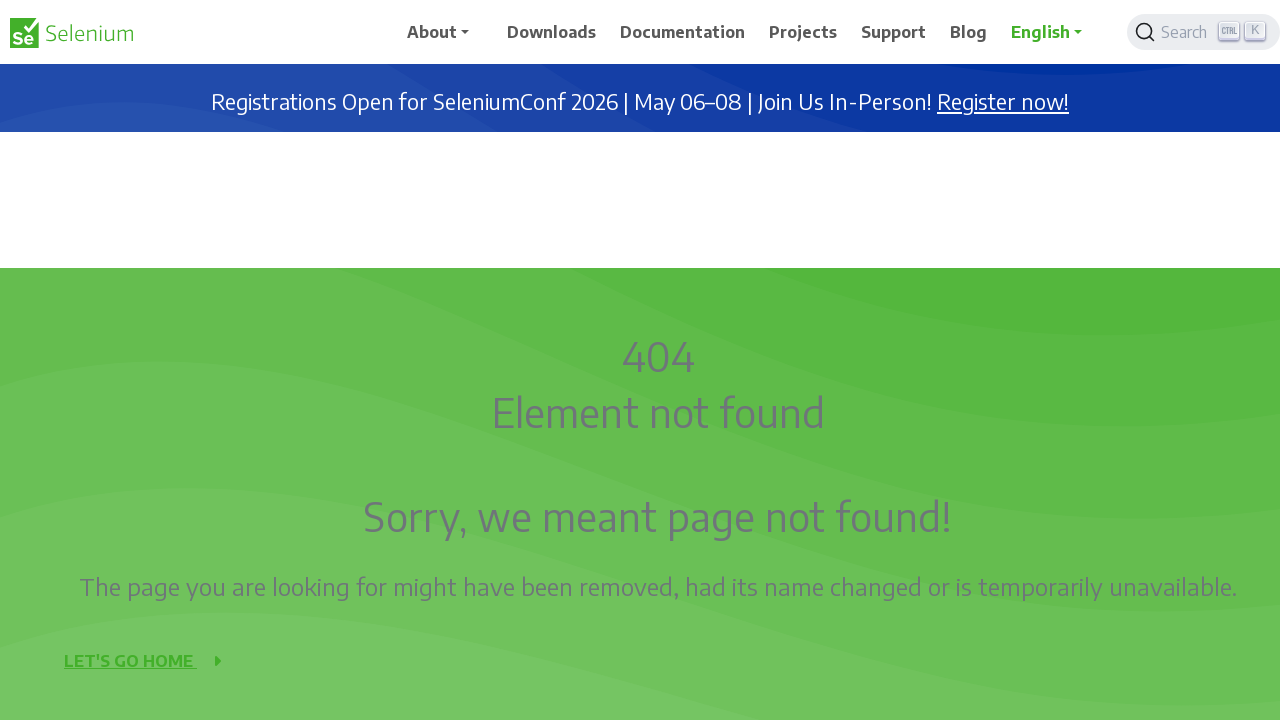

Executed JavaScript scroll command to scroll down 400 pixels (iteration 1/9)
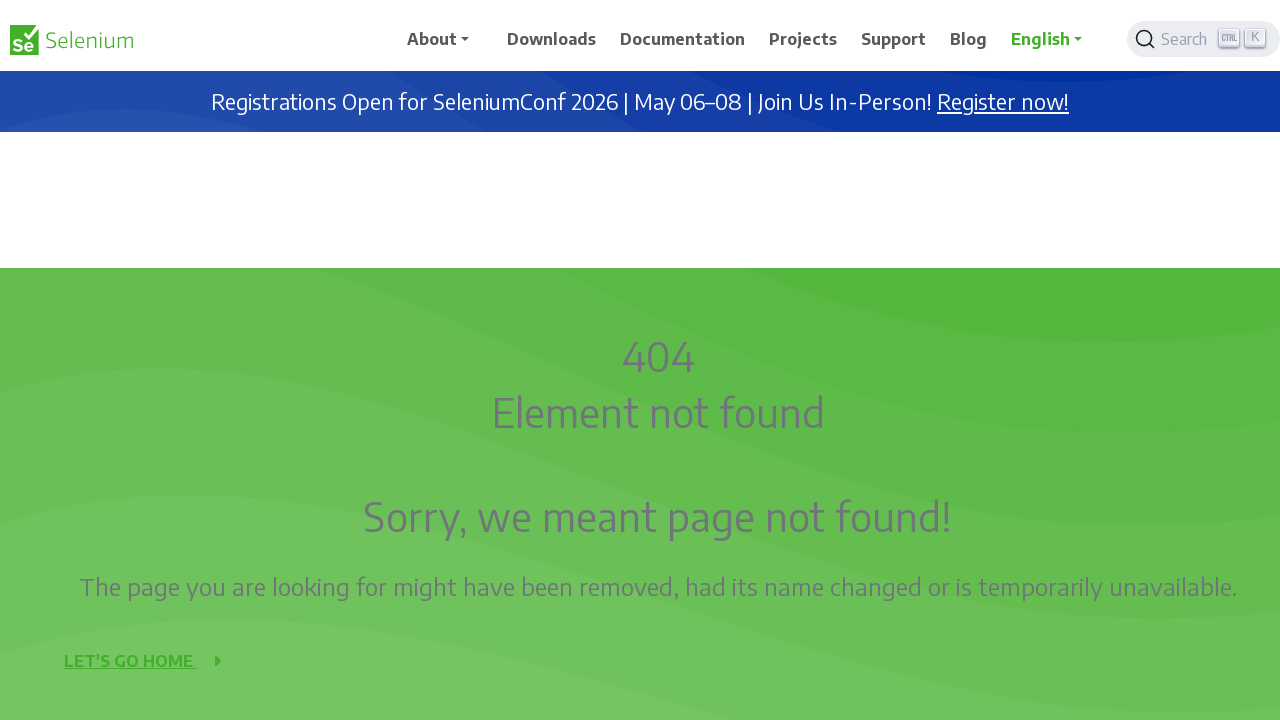

Waited 3 seconds for page content to settle after scrolling (iteration 1/9)
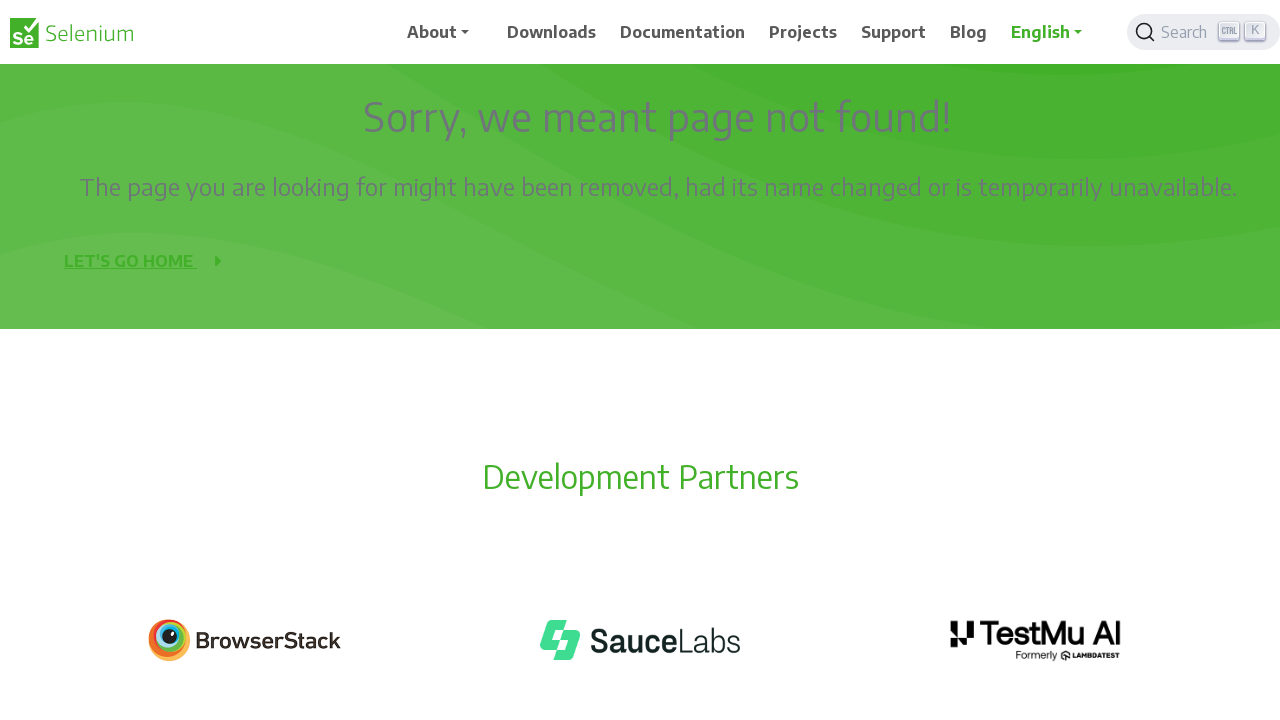

Executed JavaScript scroll command to scroll down 400 pixels (iteration 2/9)
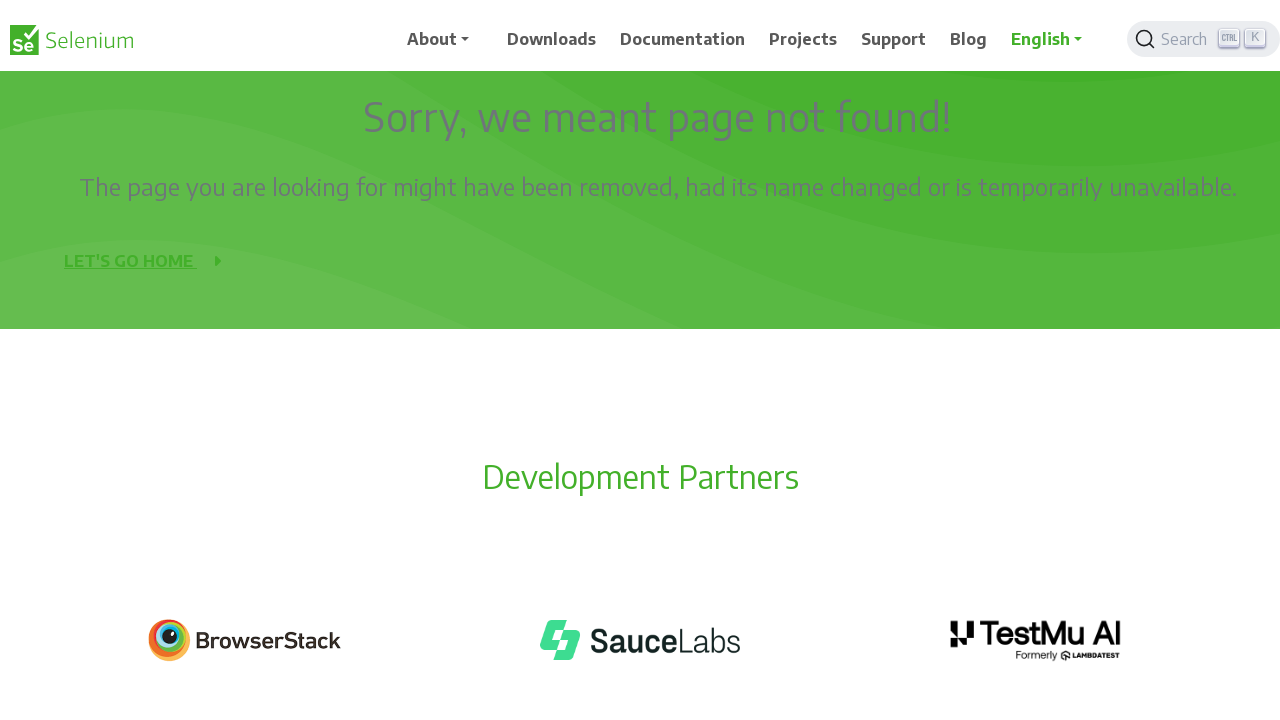

Waited 3 seconds for page content to settle after scrolling (iteration 2/9)
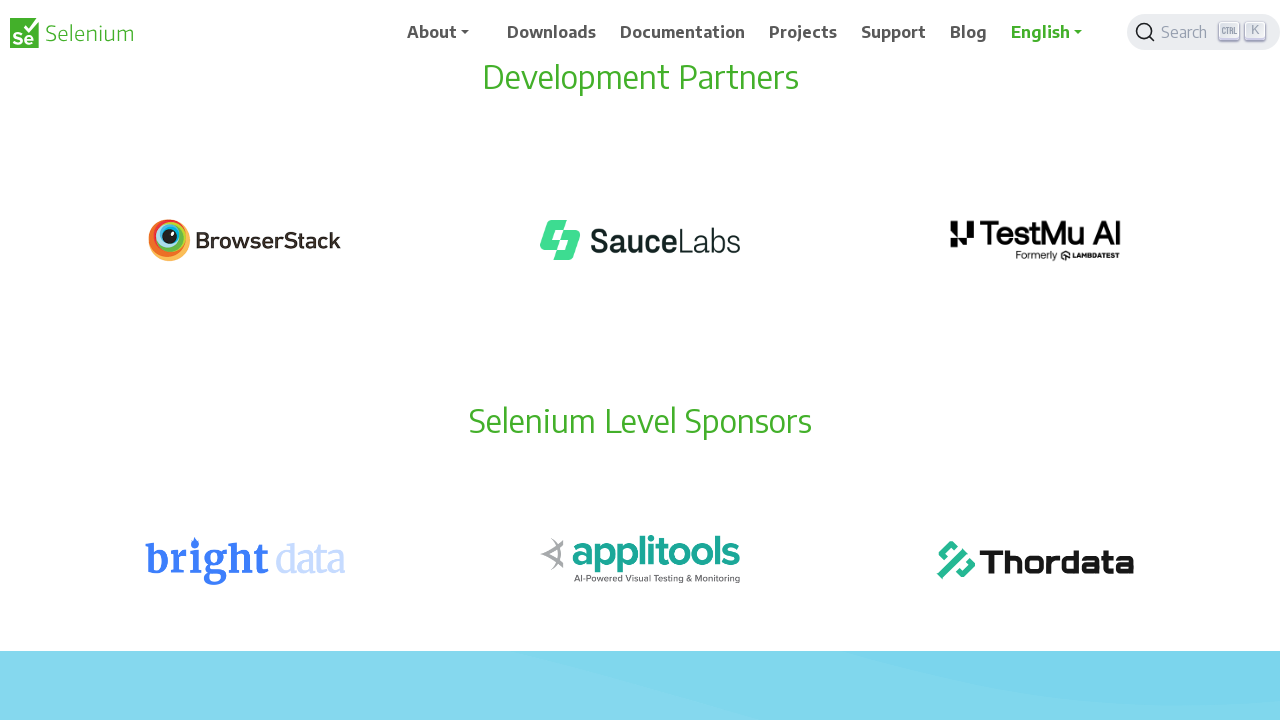

Executed JavaScript scroll command to scroll down 400 pixels (iteration 3/9)
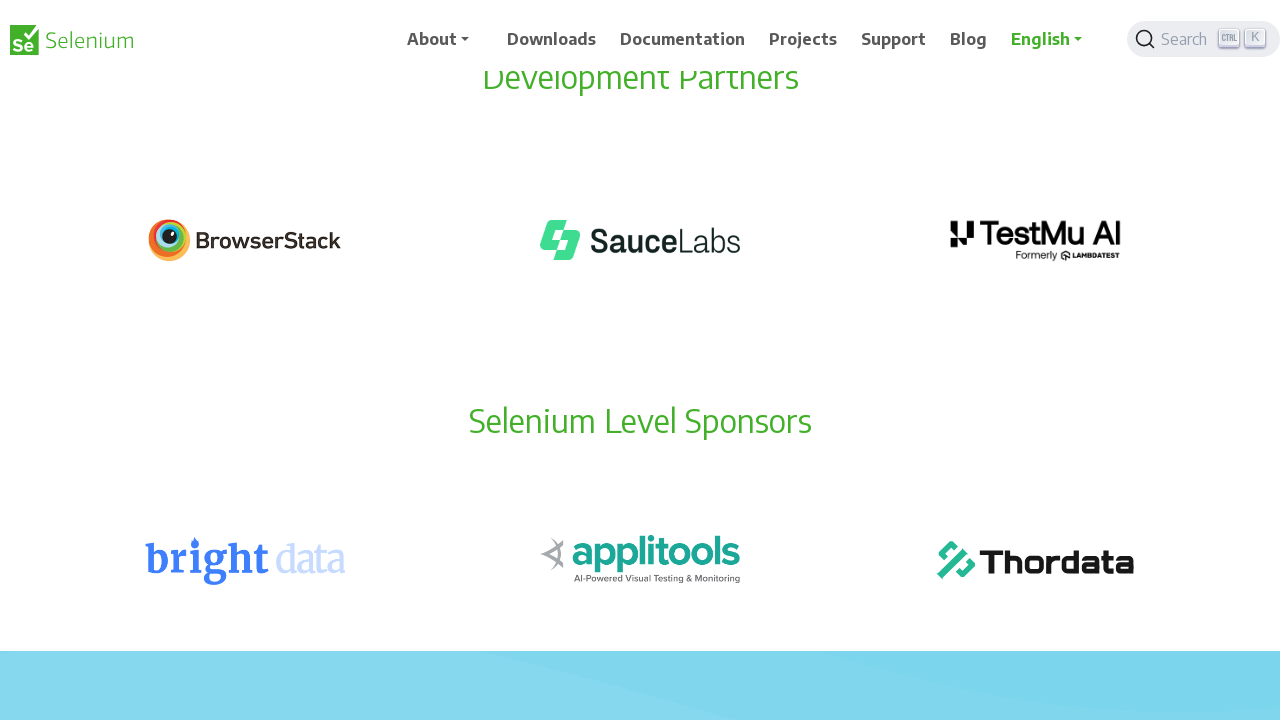

Waited 3 seconds for page content to settle after scrolling (iteration 3/9)
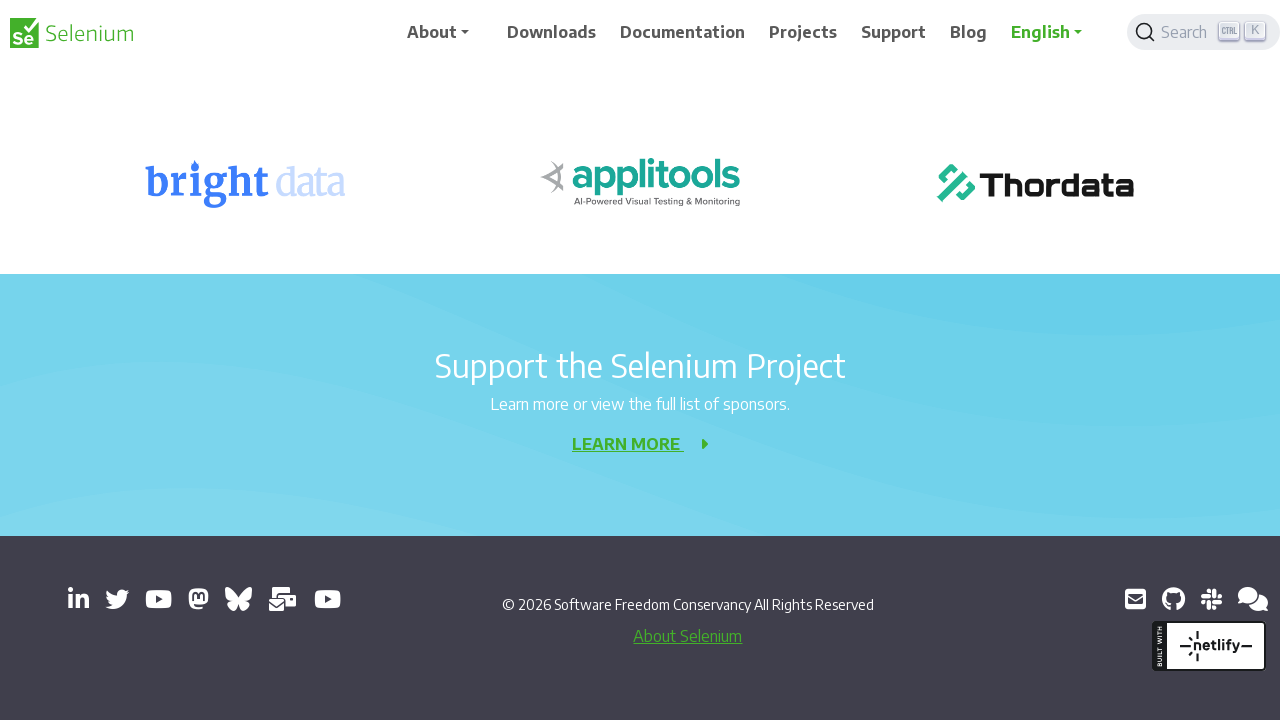

Executed JavaScript scroll command to scroll down 400 pixels (iteration 4/9)
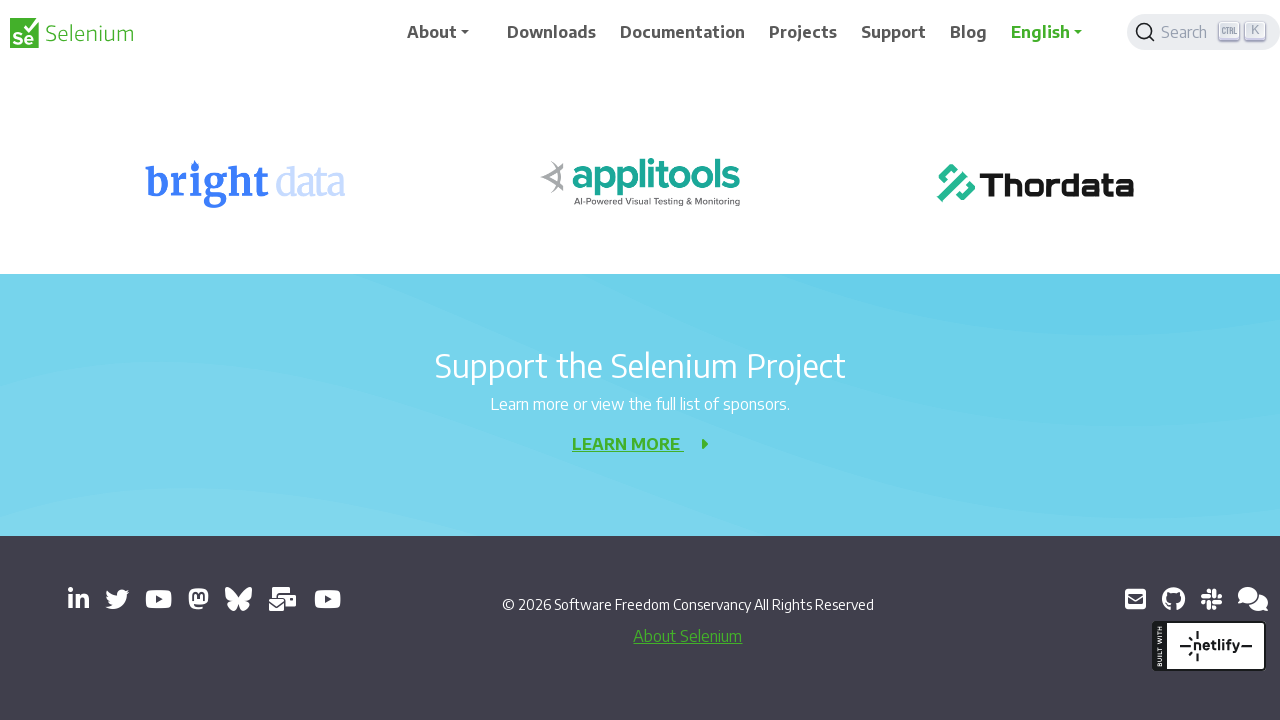

Waited 3 seconds for page content to settle after scrolling (iteration 4/9)
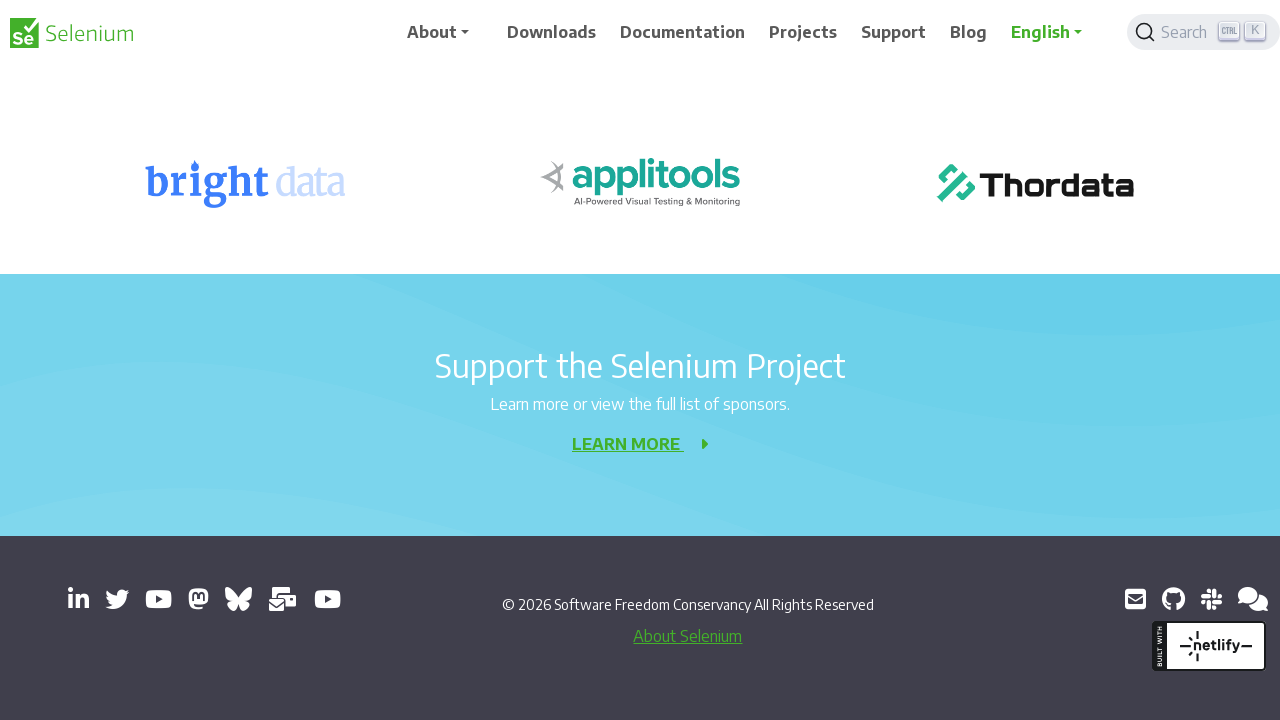

Executed JavaScript scroll command to scroll down 400 pixels (iteration 5/9)
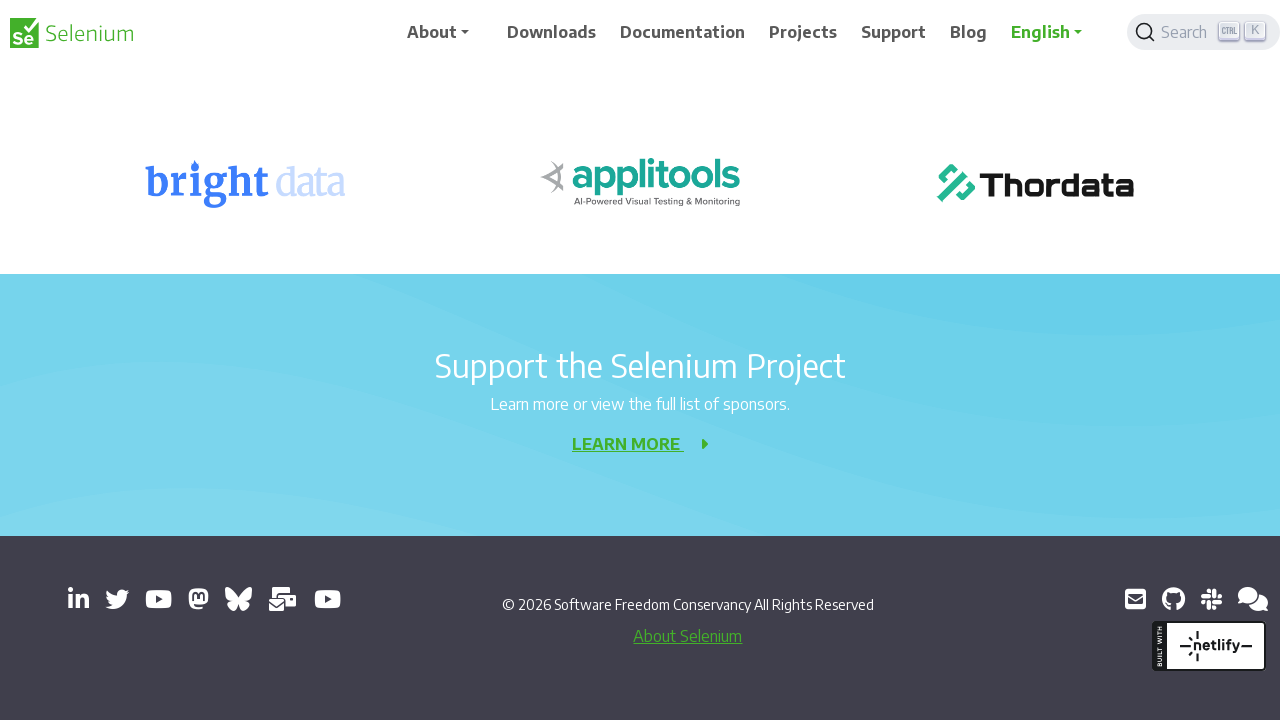

Waited 3 seconds for page content to settle after scrolling (iteration 5/9)
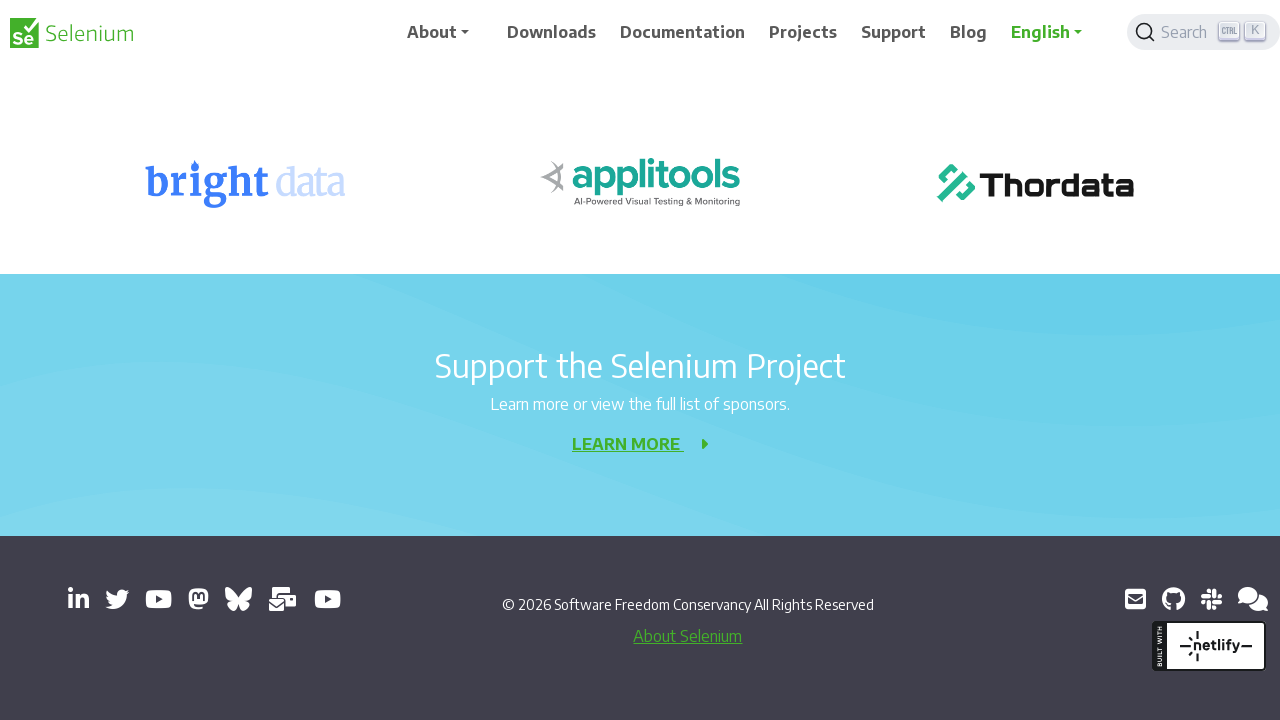

Executed JavaScript scroll command to scroll down 400 pixels (iteration 6/9)
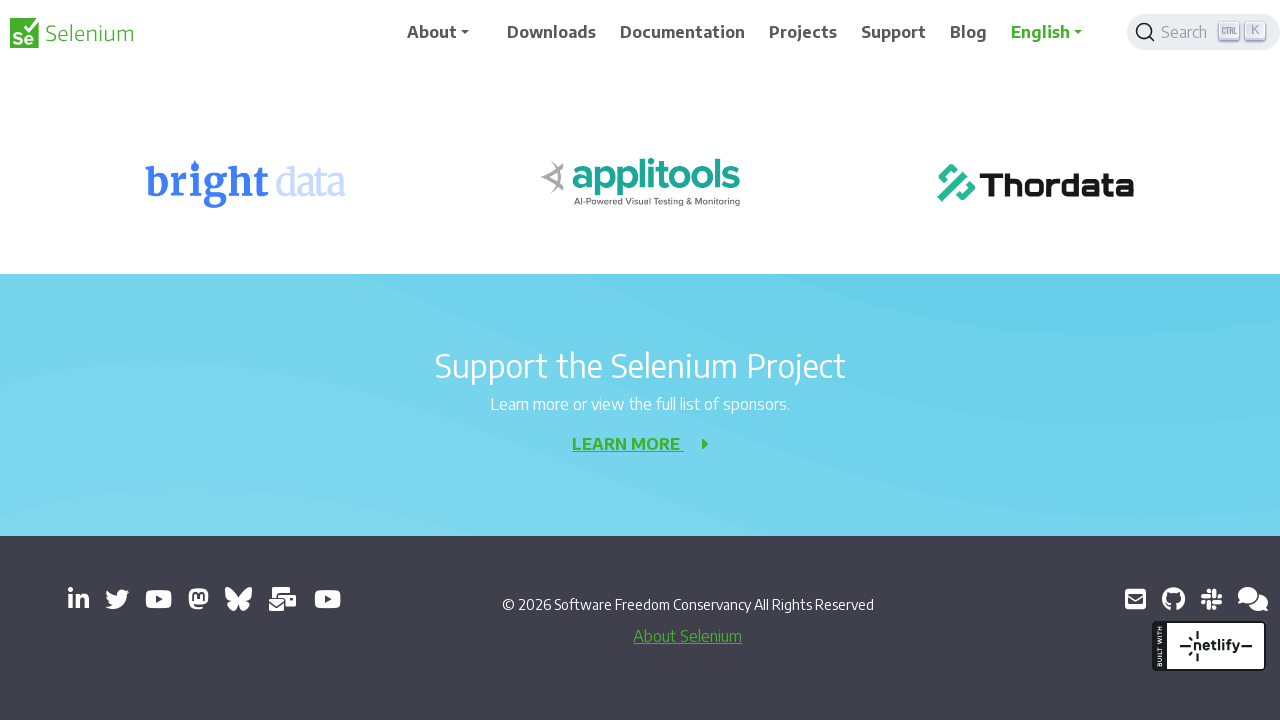

Waited 3 seconds for page content to settle after scrolling (iteration 6/9)
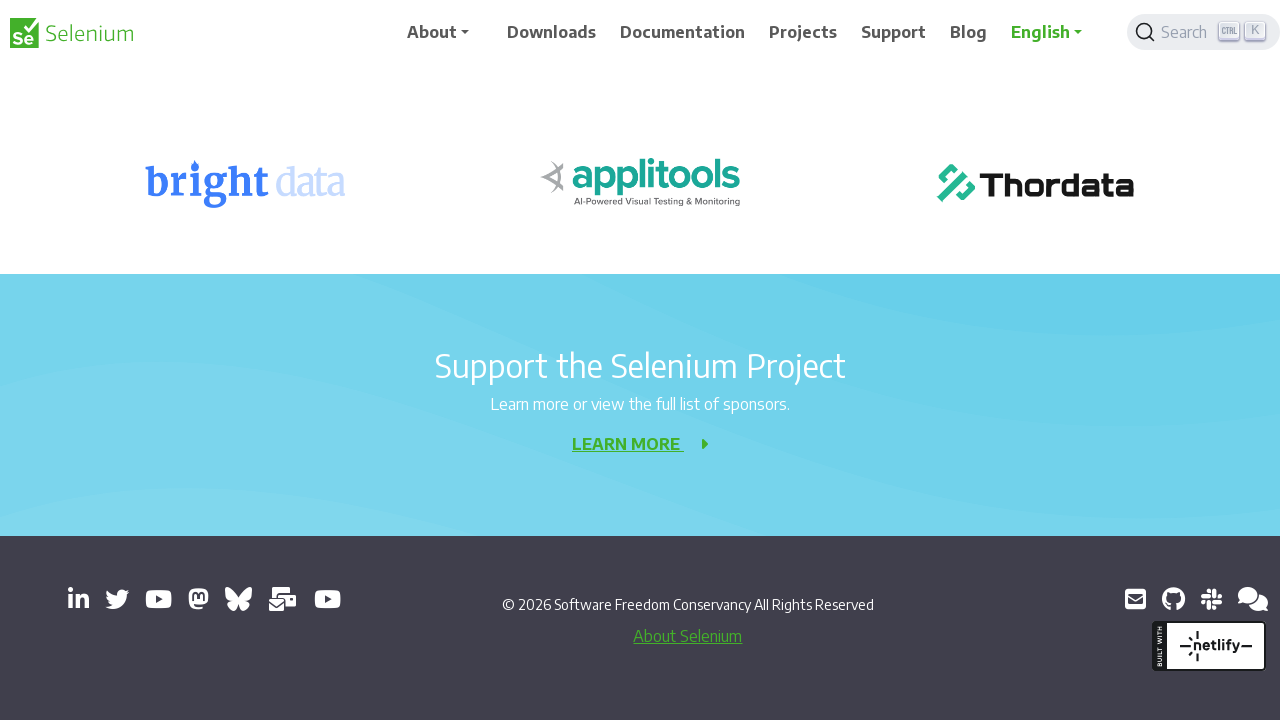

Executed JavaScript scroll command to scroll down 400 pixels (iteration 7/9)
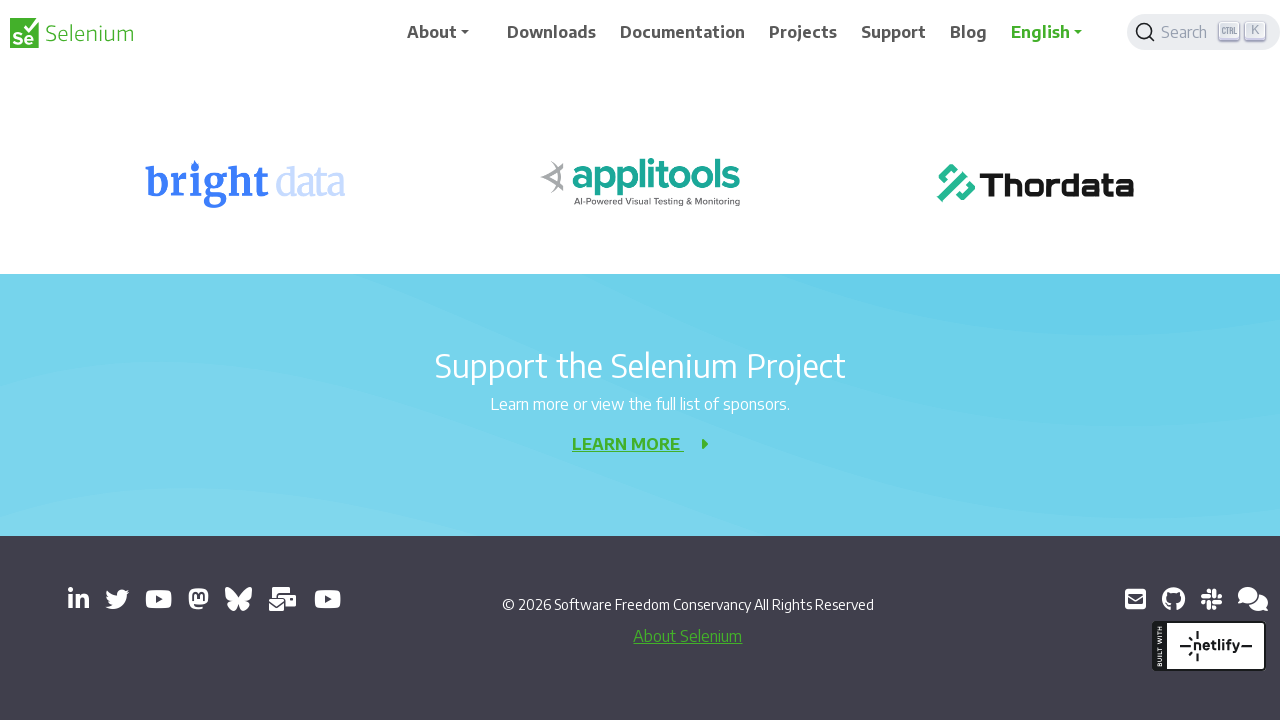

Waited 3 seconds for page content to settle after scrolling (iteration 7/9)
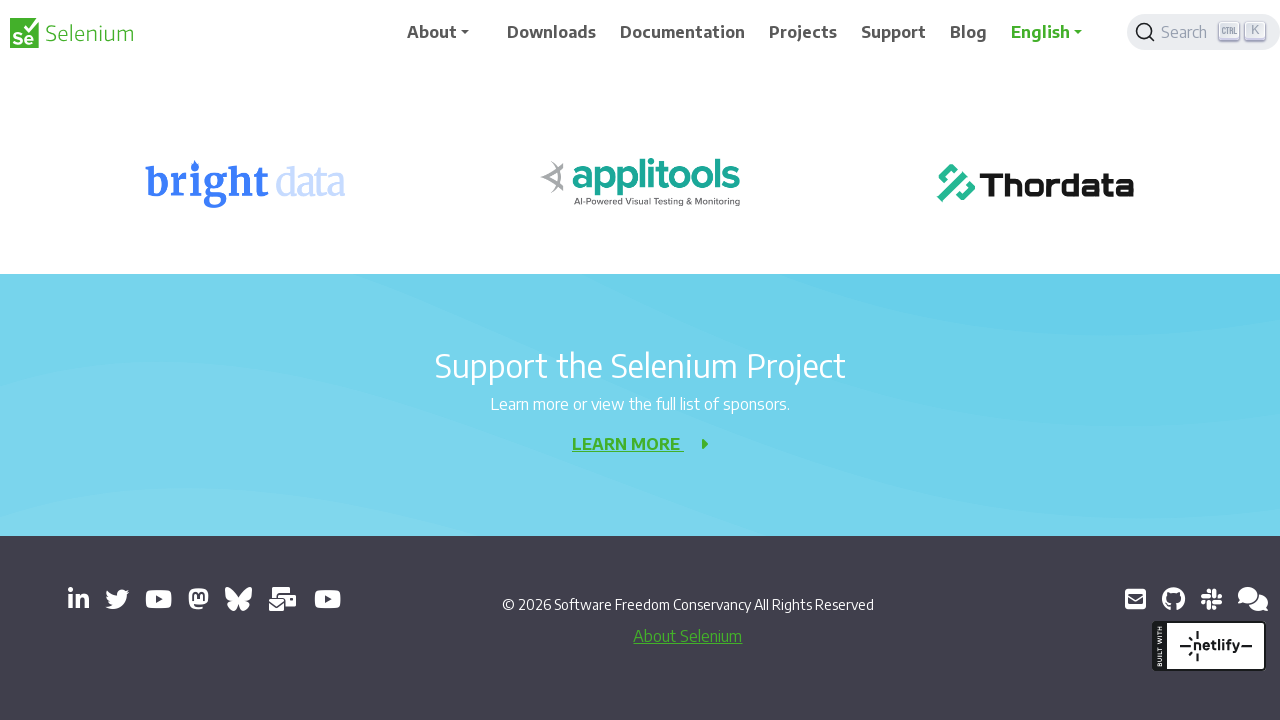

Executed JavaScript scroll command to scroll down 400 pixels (iteration 8/9)
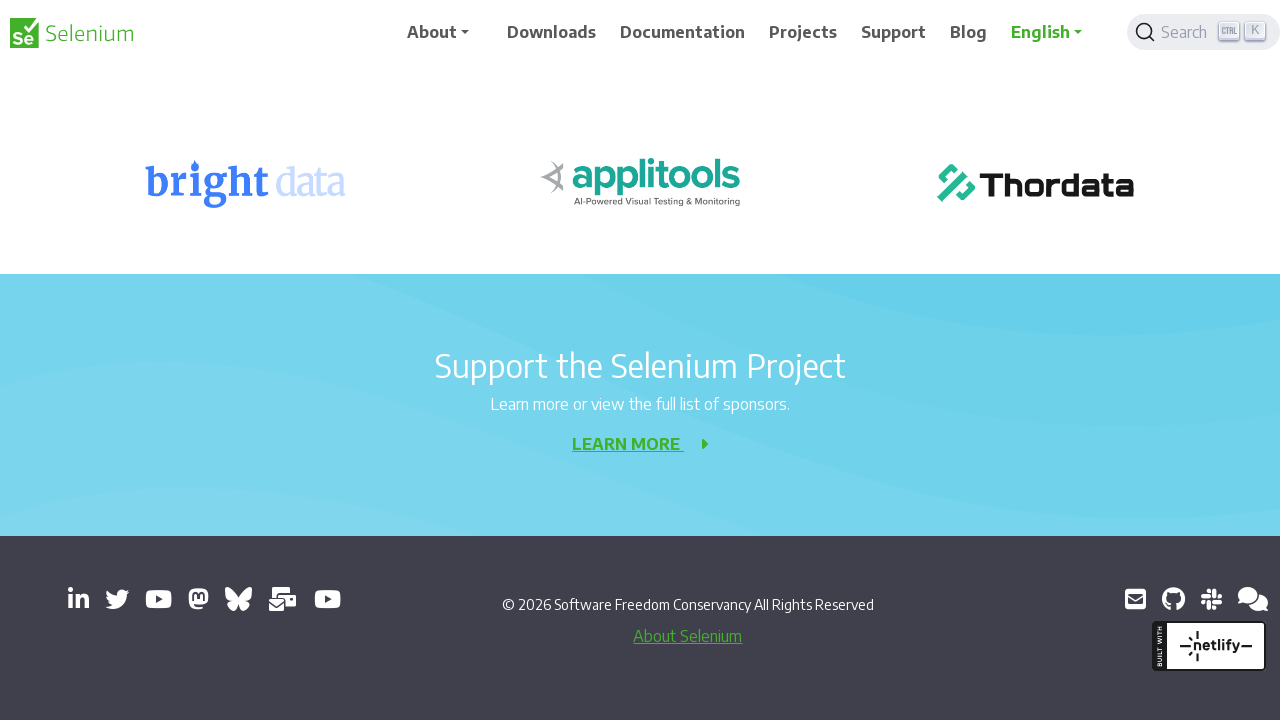

Waited 3 seconds for page content to settle after scrolling (iteration 8/9)
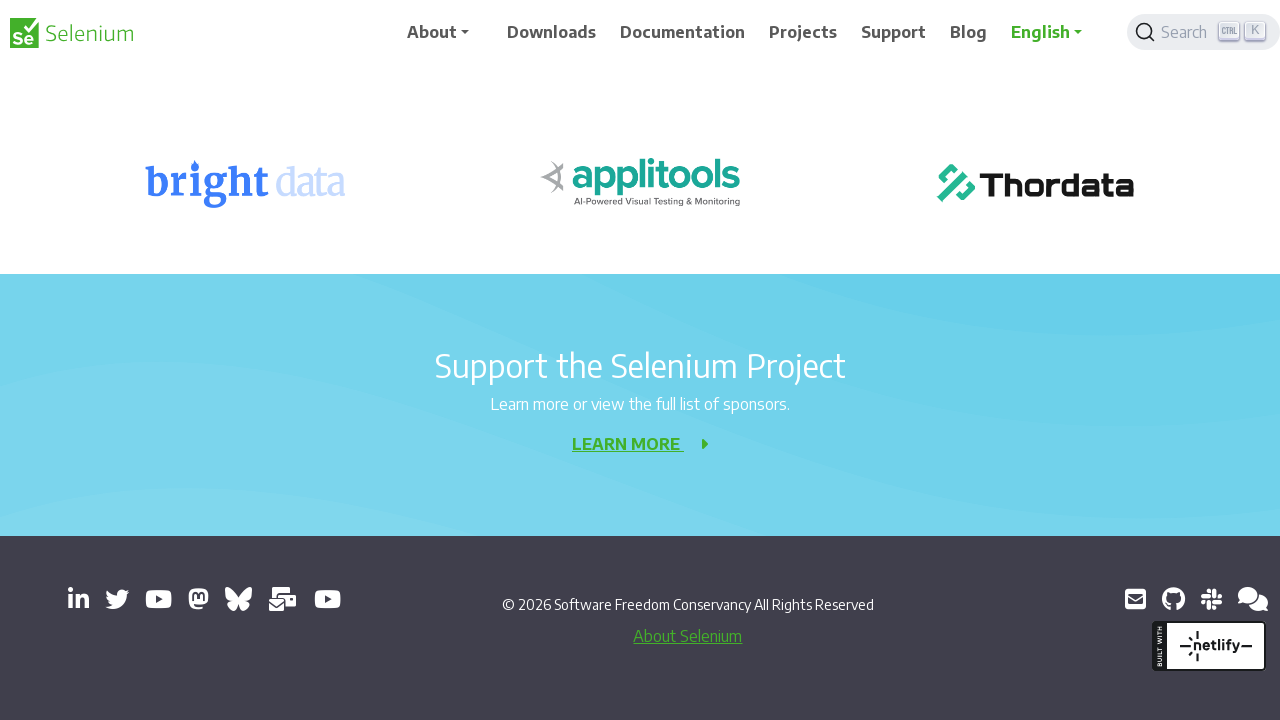

Executed JavaScript scroll command to scroll down 400 pixels (iteration 9/9)
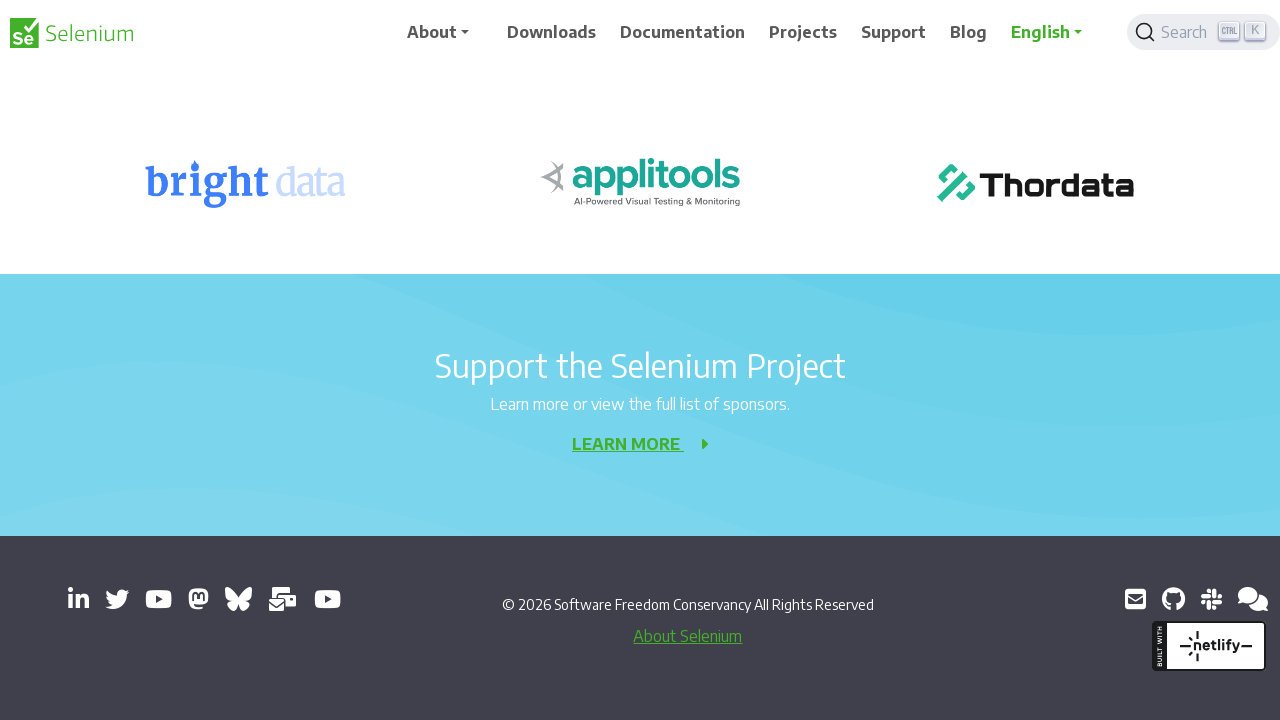

Waited 3 seconds for page content to settle after scrolling (iteration 9/9)
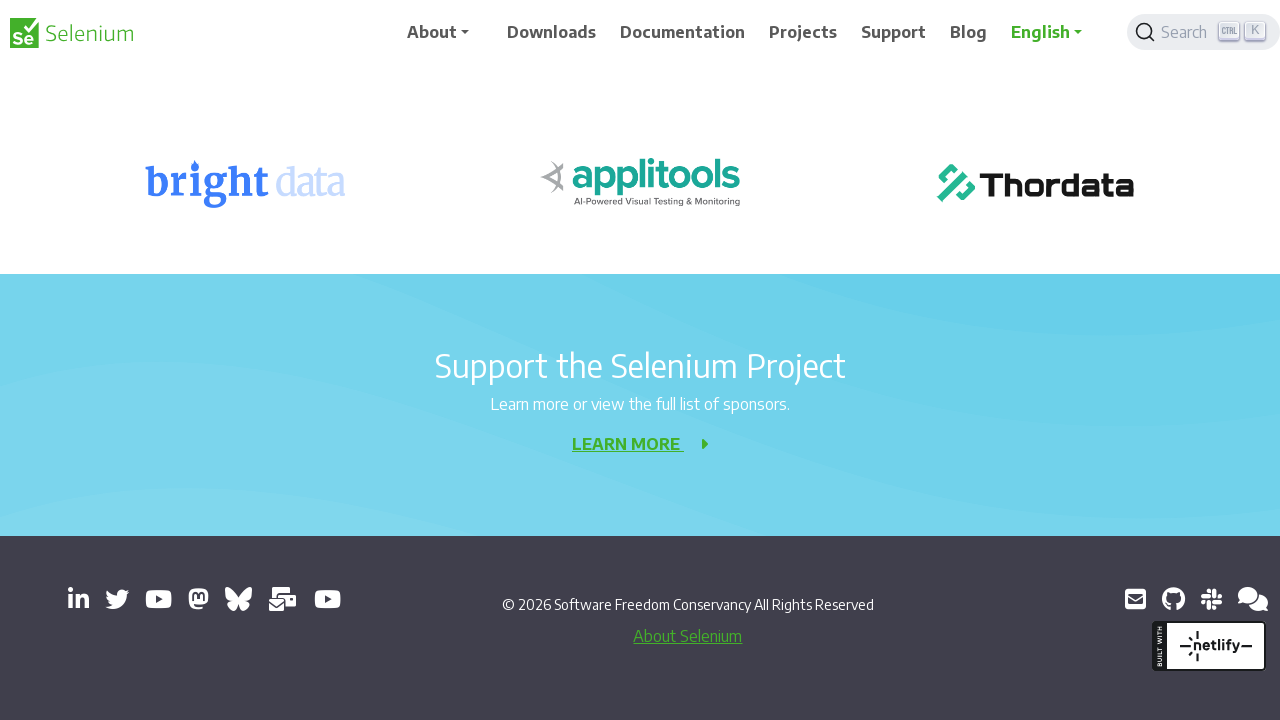

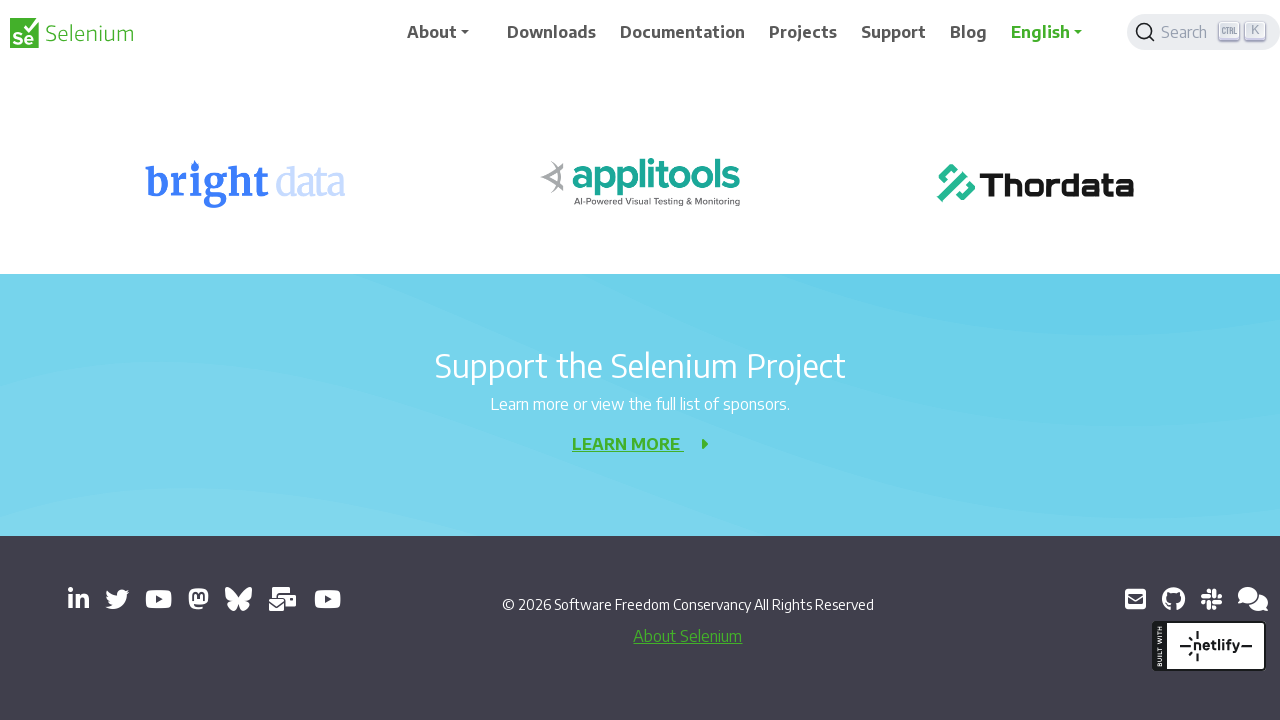